Tests that the complete all checkbox updates state when individual items are completed or cleared

Starting URL: https://demo.playwright.dev/todomvc

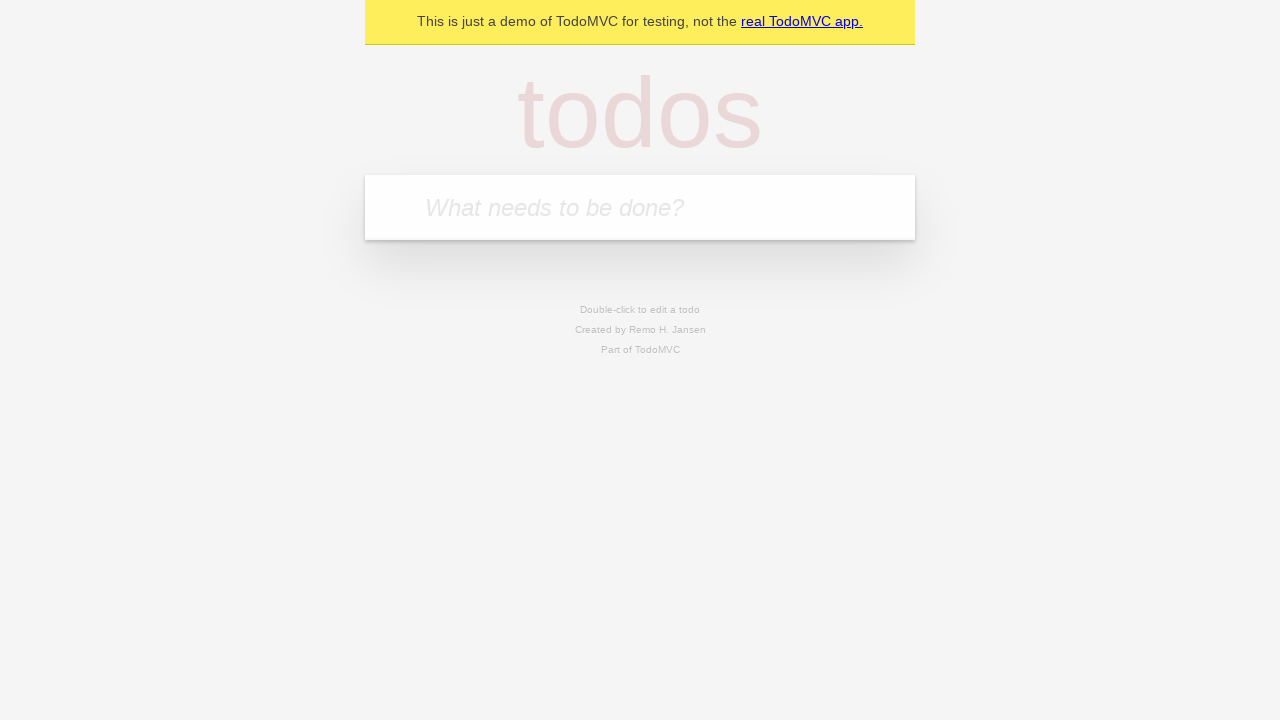

Filled todo input with 'buy some cheese' on internal:attr=[placeholder="What needs to be done?"i]
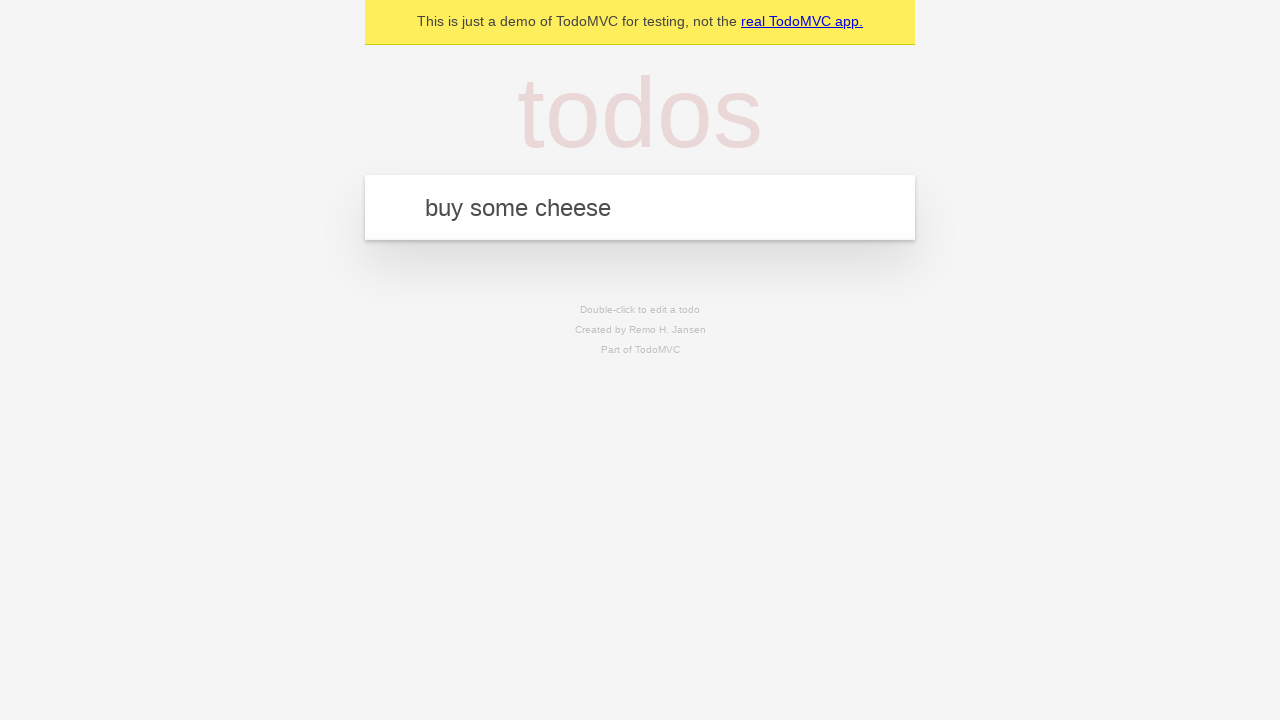

Pressed Enter to create first todo on internal:attr=[placeholder="What needs to be done?"i]
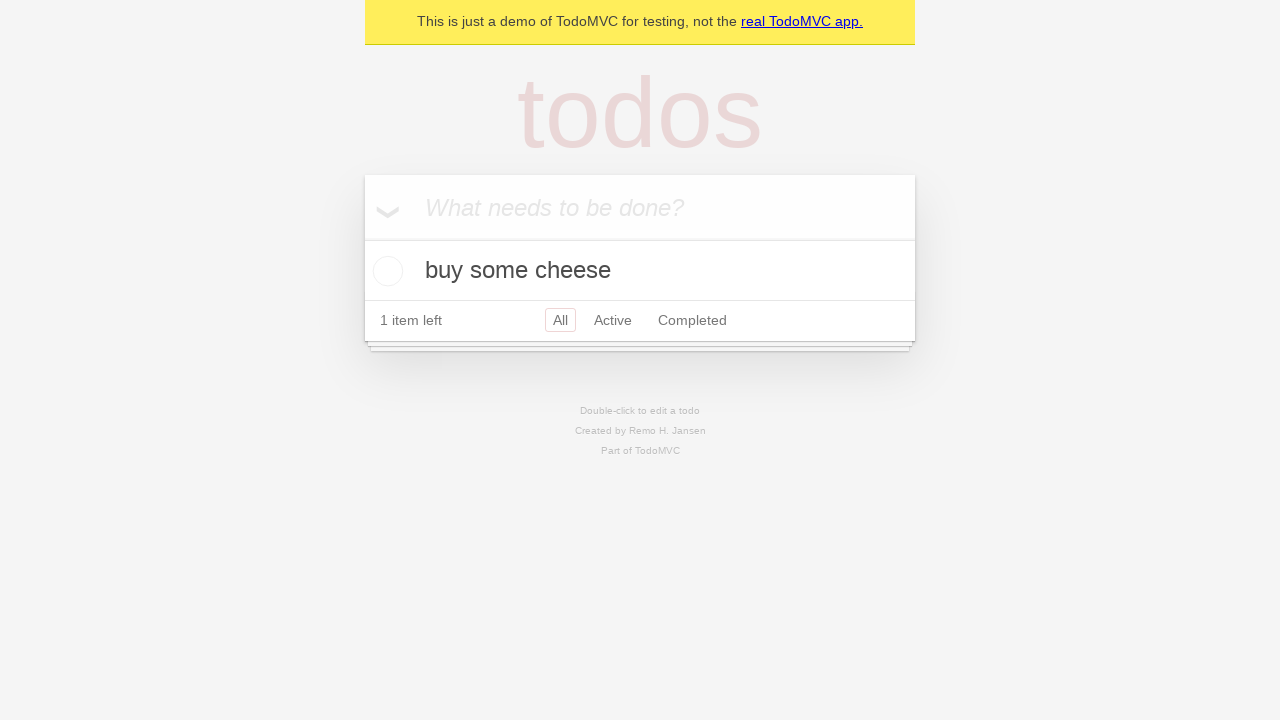

Filled todo input with 'feed the cat' on internal:attr=[placeholder="What needs to be done?"i]
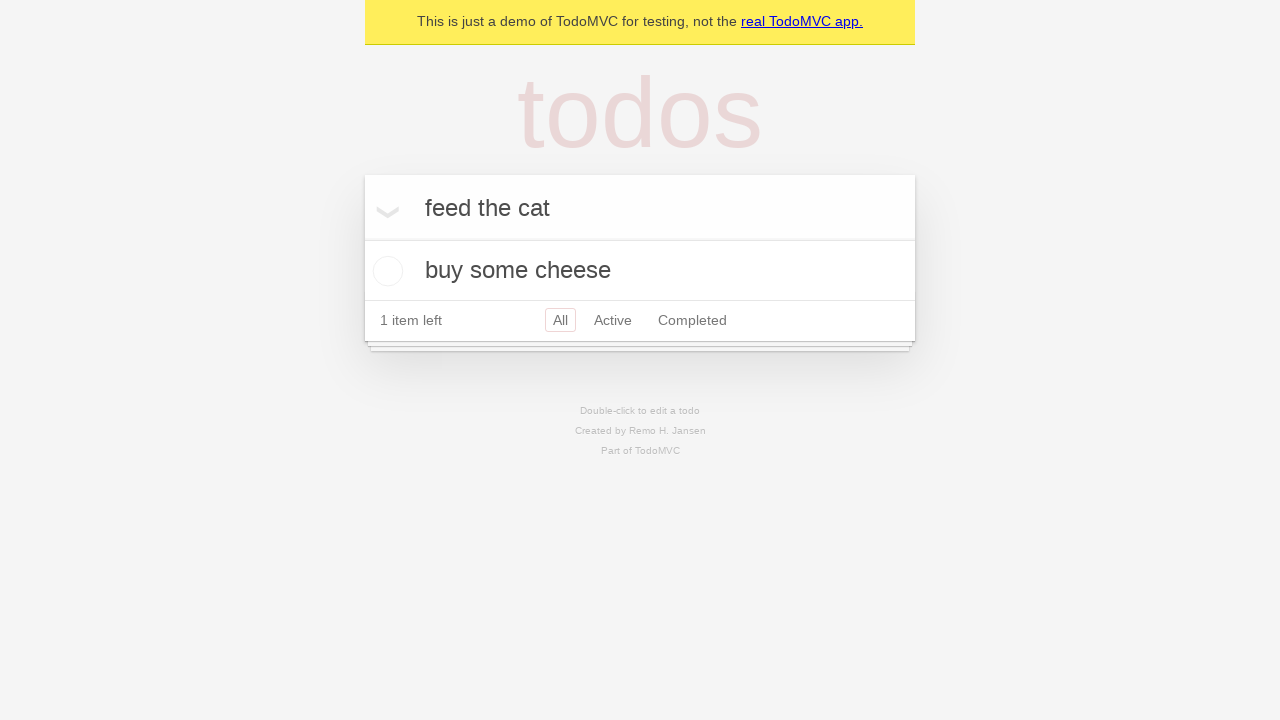

Pressed Enter to create second todo on internal:attr=[placeholder="What needs to be done?"i]
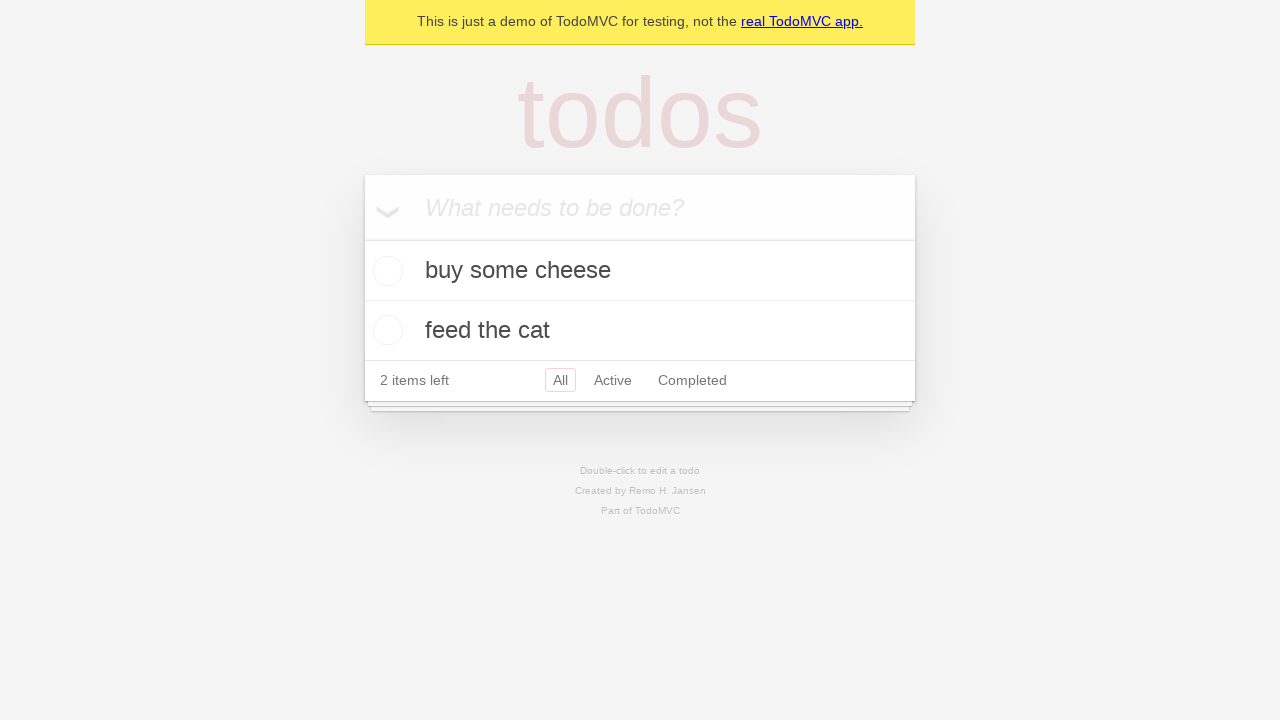

Filled todo input with 'book a doctors appointment' on internal:attr=[placeholder="What needs to be done?"i]
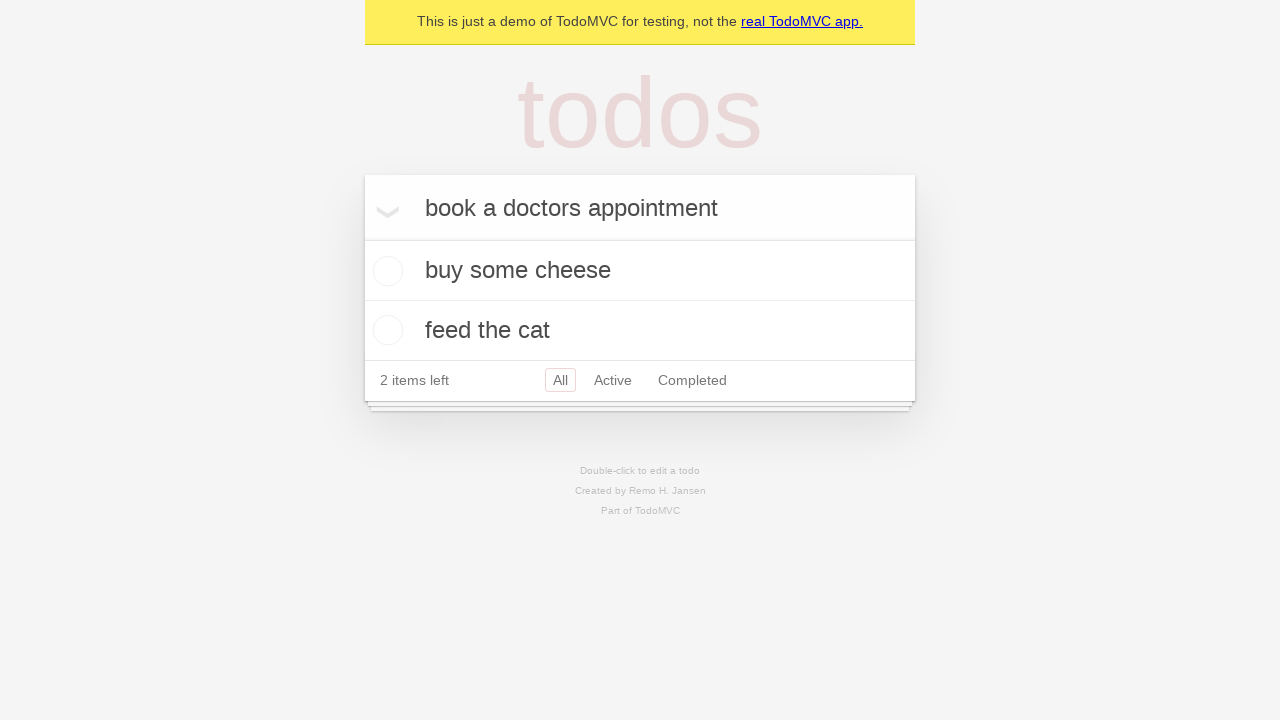

Pressed Enter to create third todo on internal:attr=[placeholder="What needs to be done?"i]
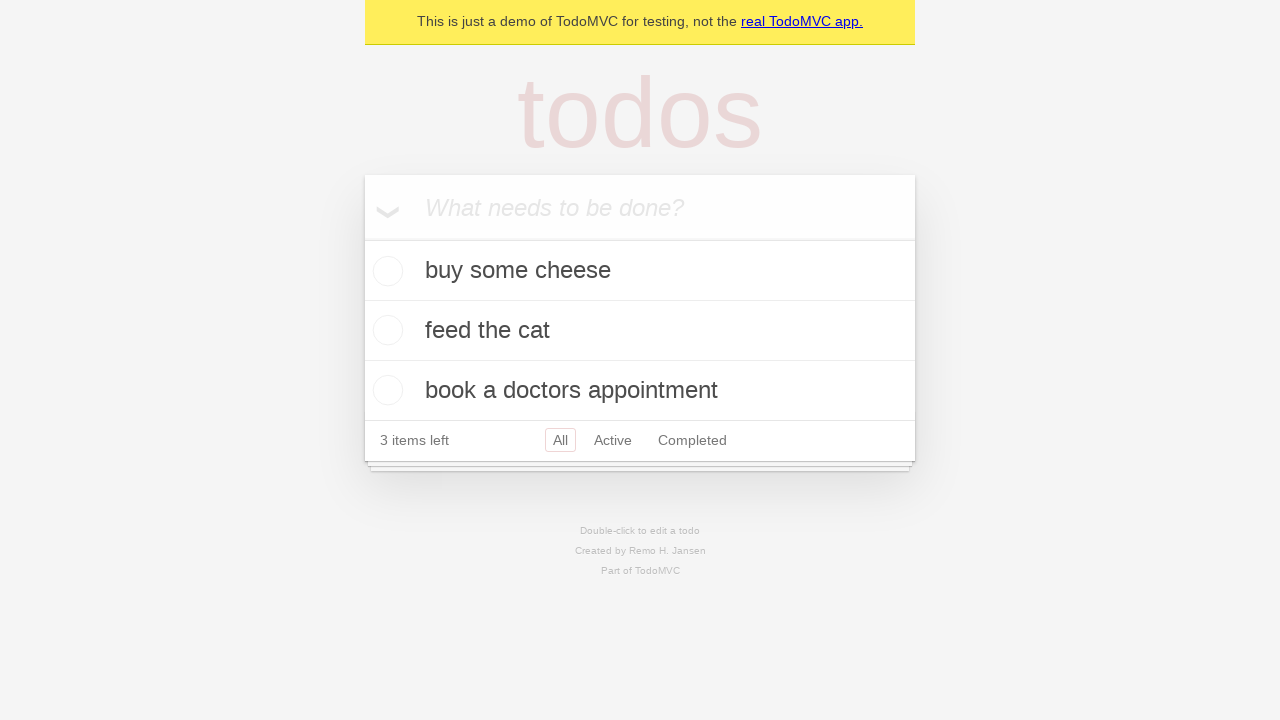

Waited for all 3 todos to be created and displayed
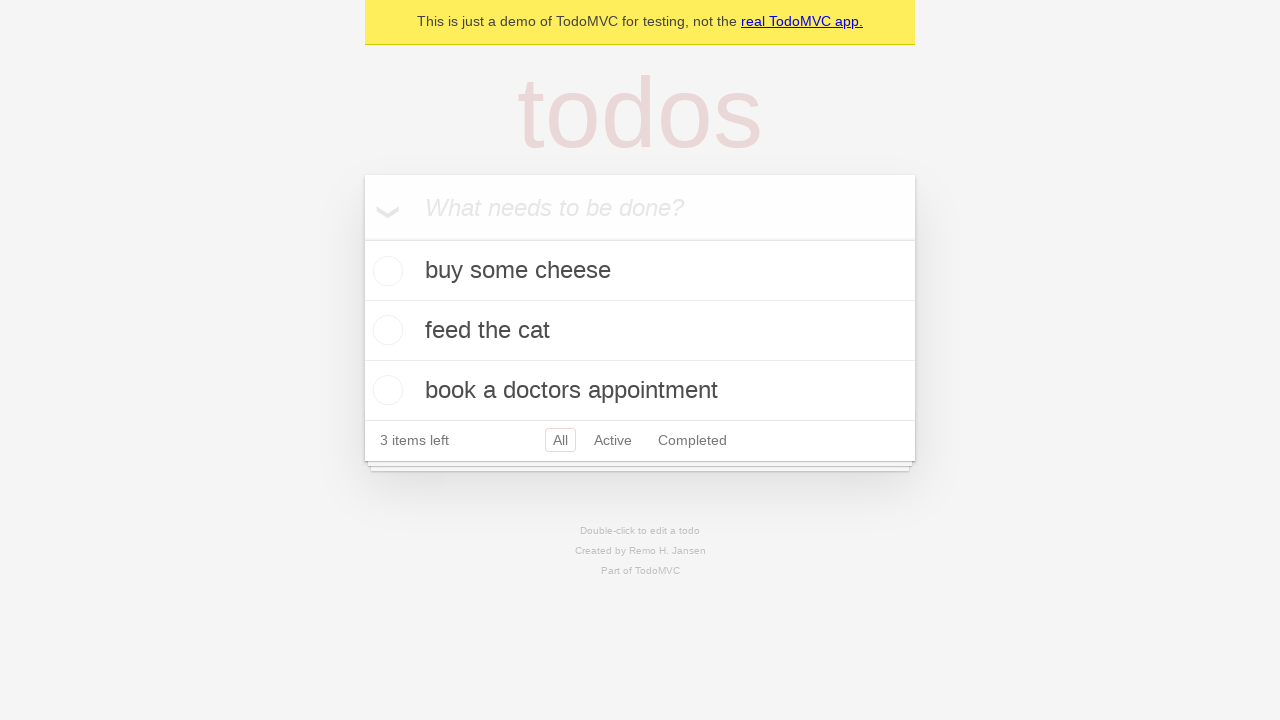

Clicked 'Mark all as complete' checkbox to complete all todos at (362, 238) on internal:label="Mark all as complete"i
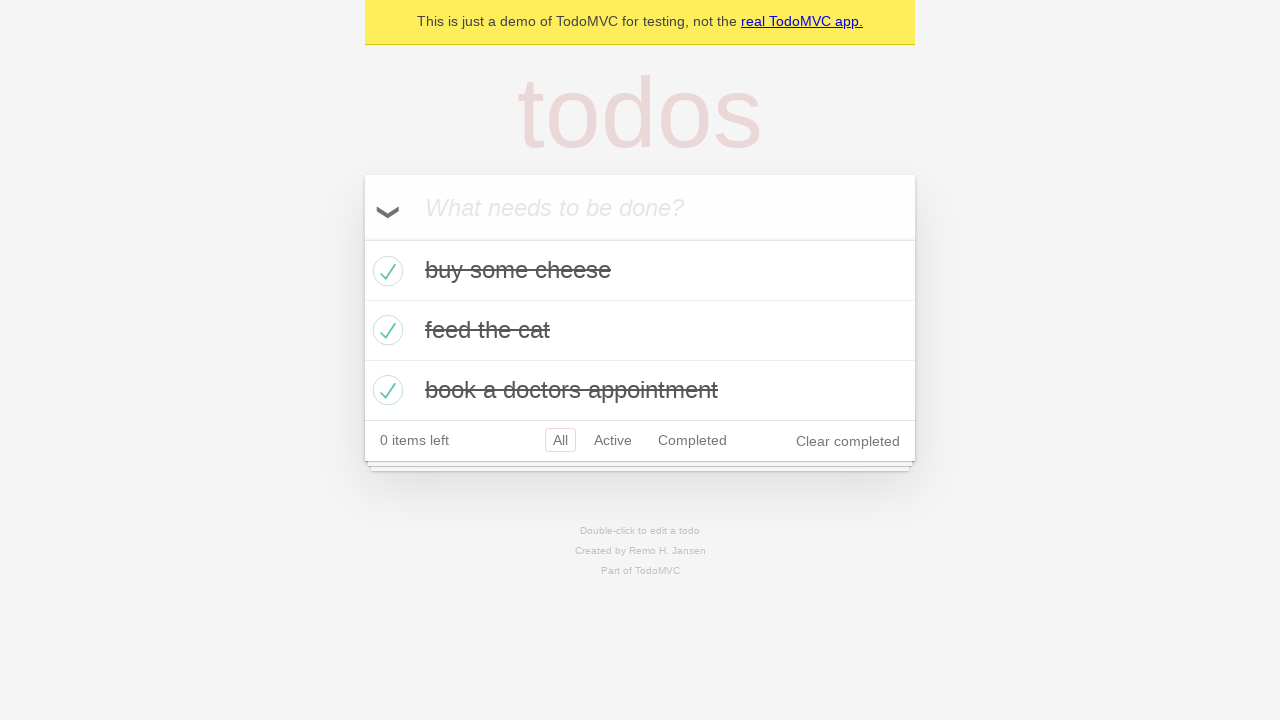

Unchecked the first todo item at (385, 271) on internal:testid=[data-testid="todo-item"s] >> nth=0 >> internal:role=checkbox
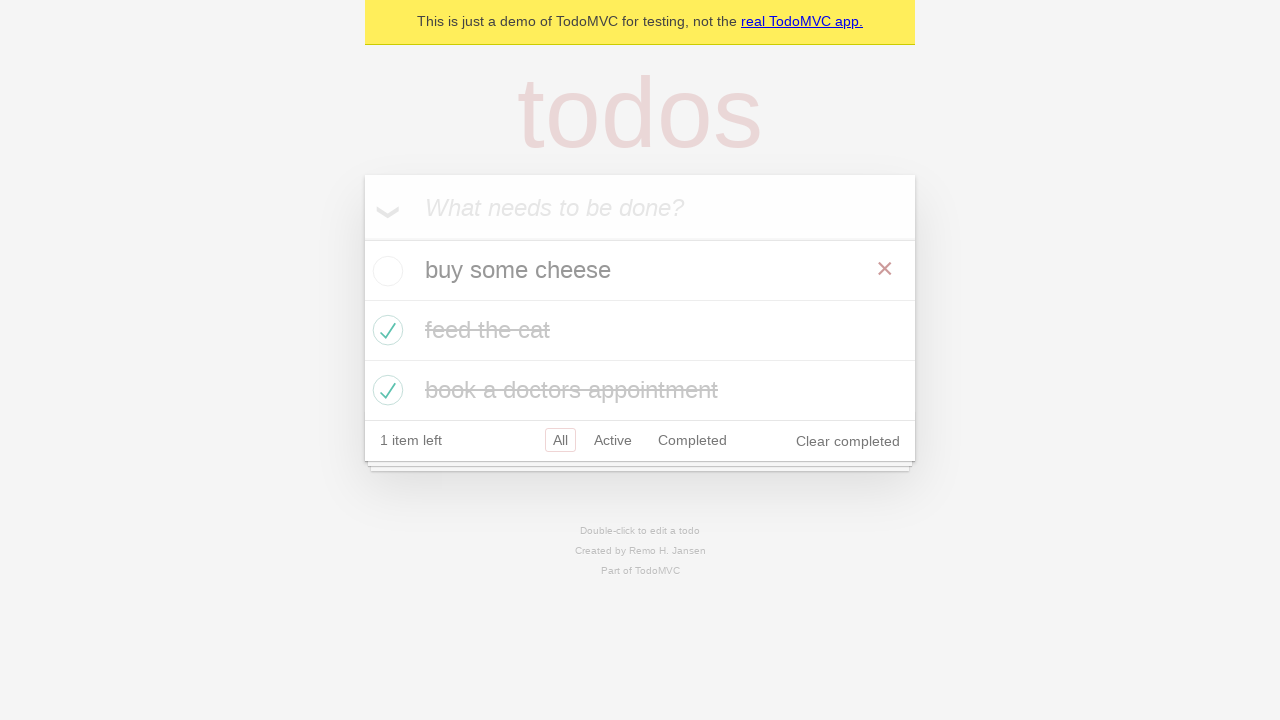

Checked the first todo item again at (385, 271) on internal:testid=[data-testid="todo-item"s] >> nth=0 >> internal:role=checkbox
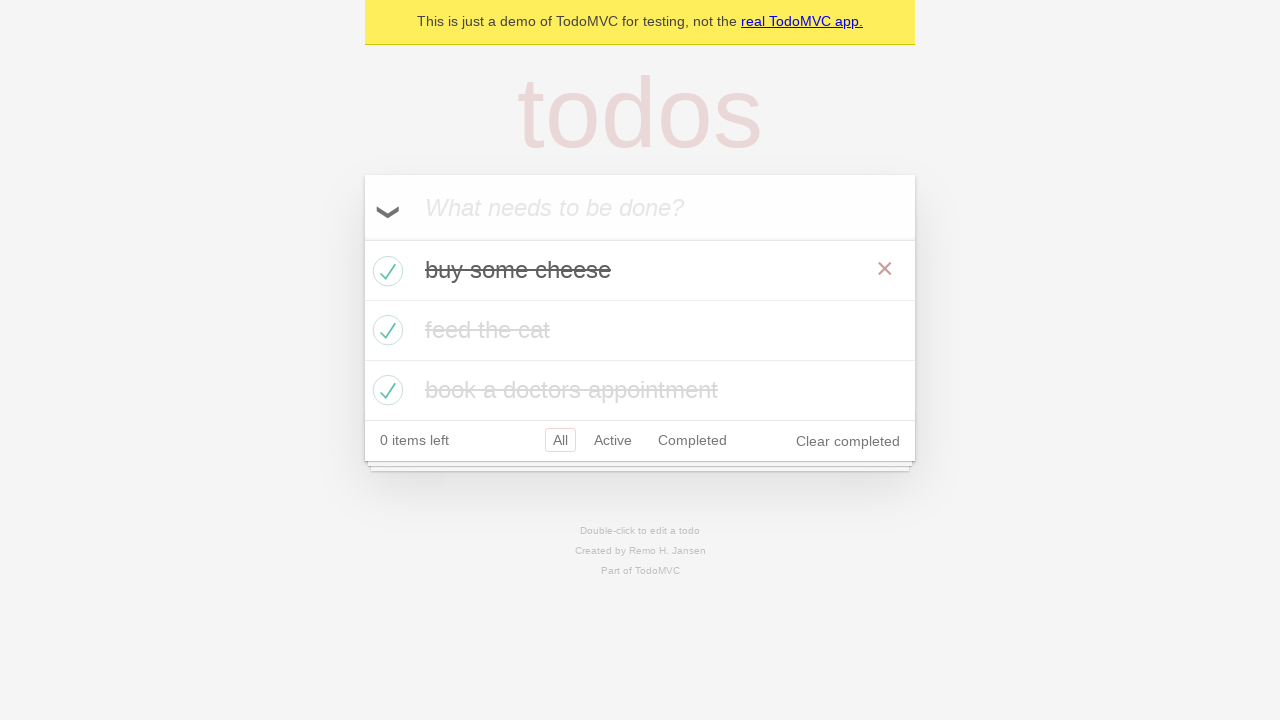

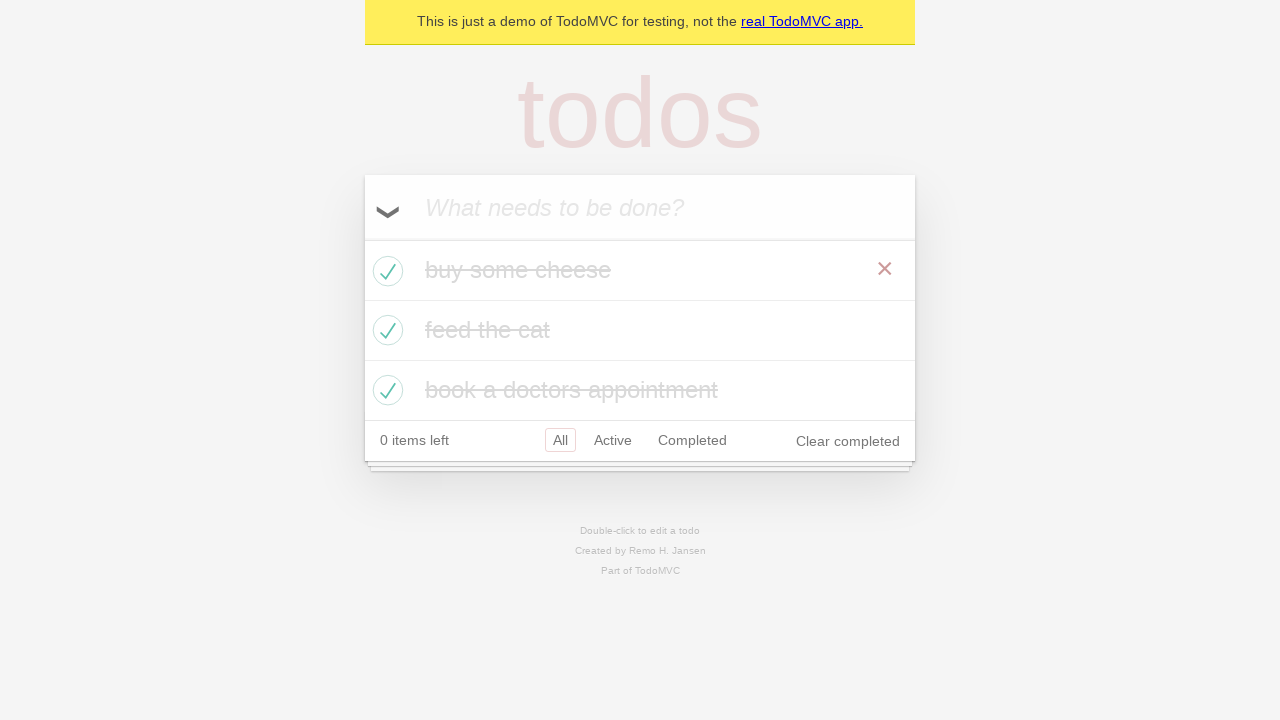